Tests form submission and alert validation by entering email and password, submitting the form, and verifying the success alert message

Starting URL: http://automationbykrishna.com/

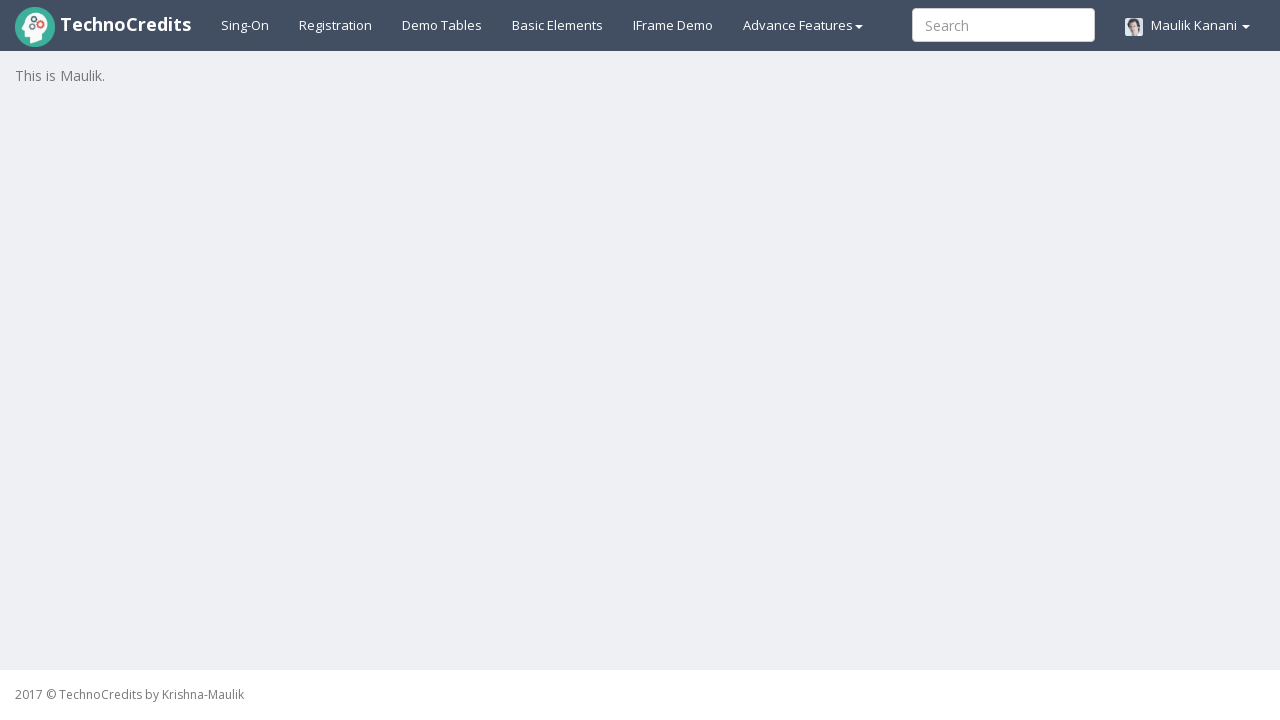

Clicked on basic elements tab at (558, 25) on #basicelements
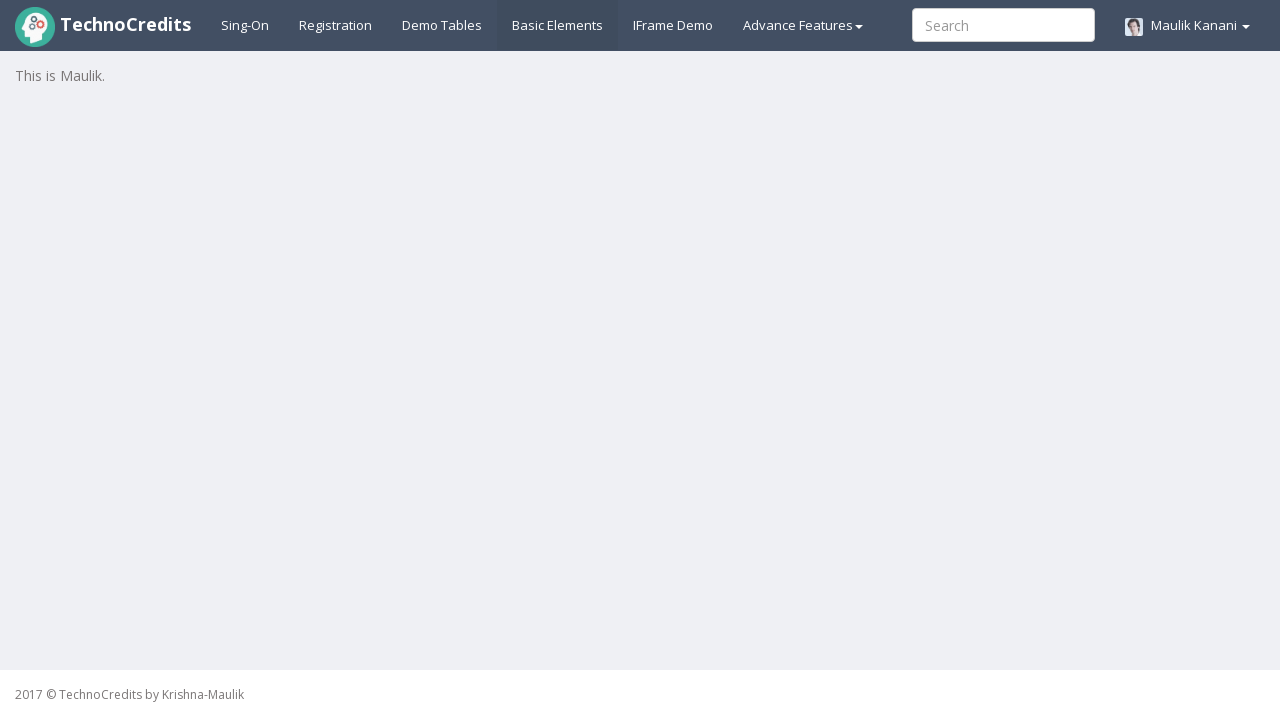

Form email input field became visible
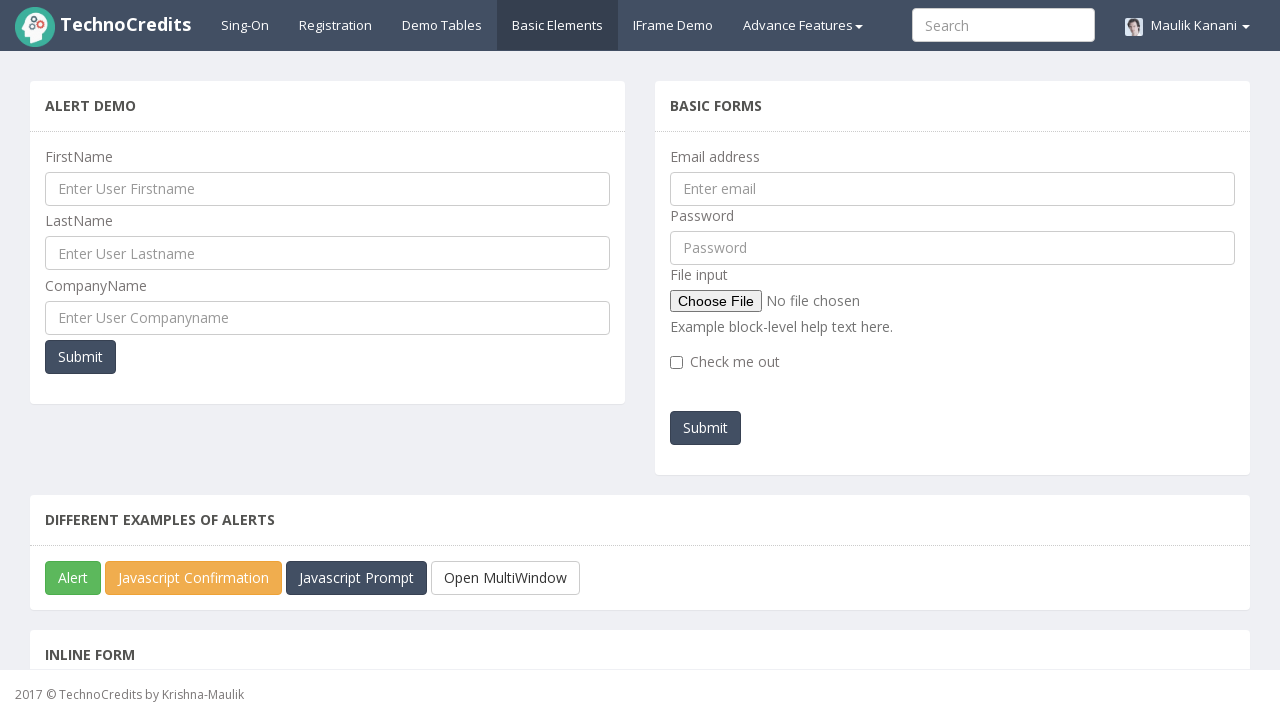

Entered email address 'testuser456@example.com' into form on #exampleInputEmail1
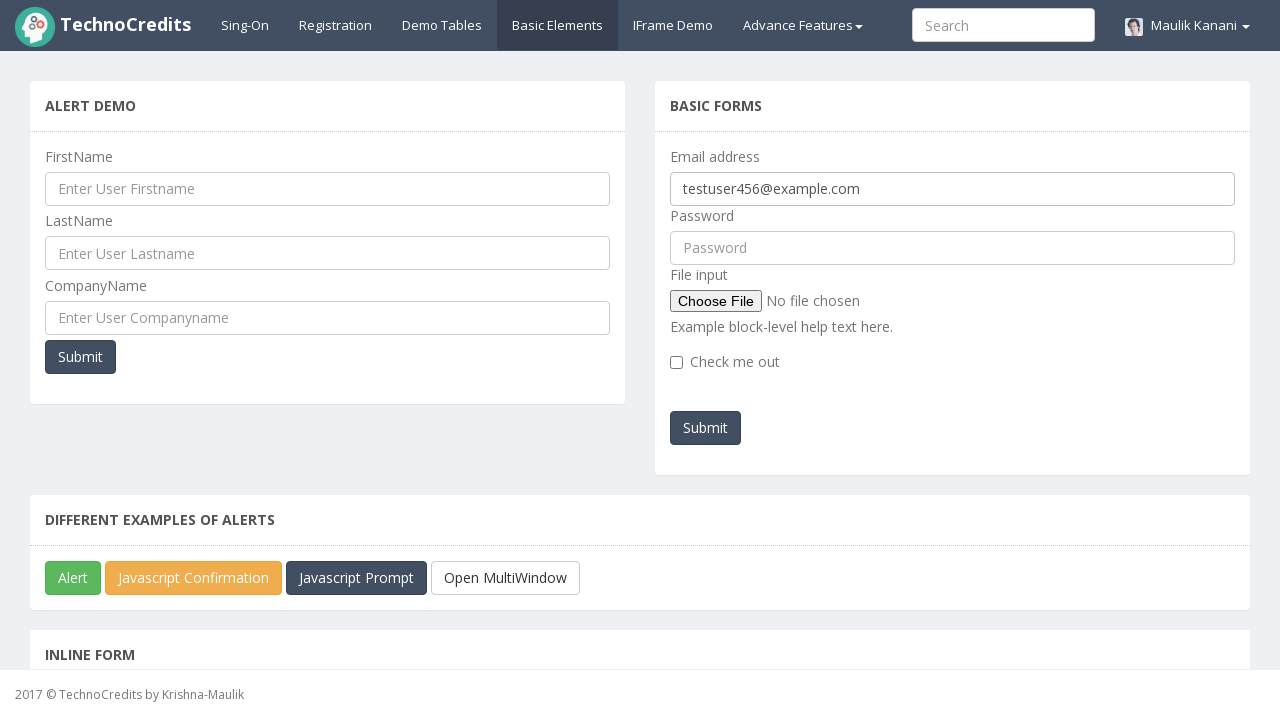

Entered password 'testpass789!' into form on #pwd
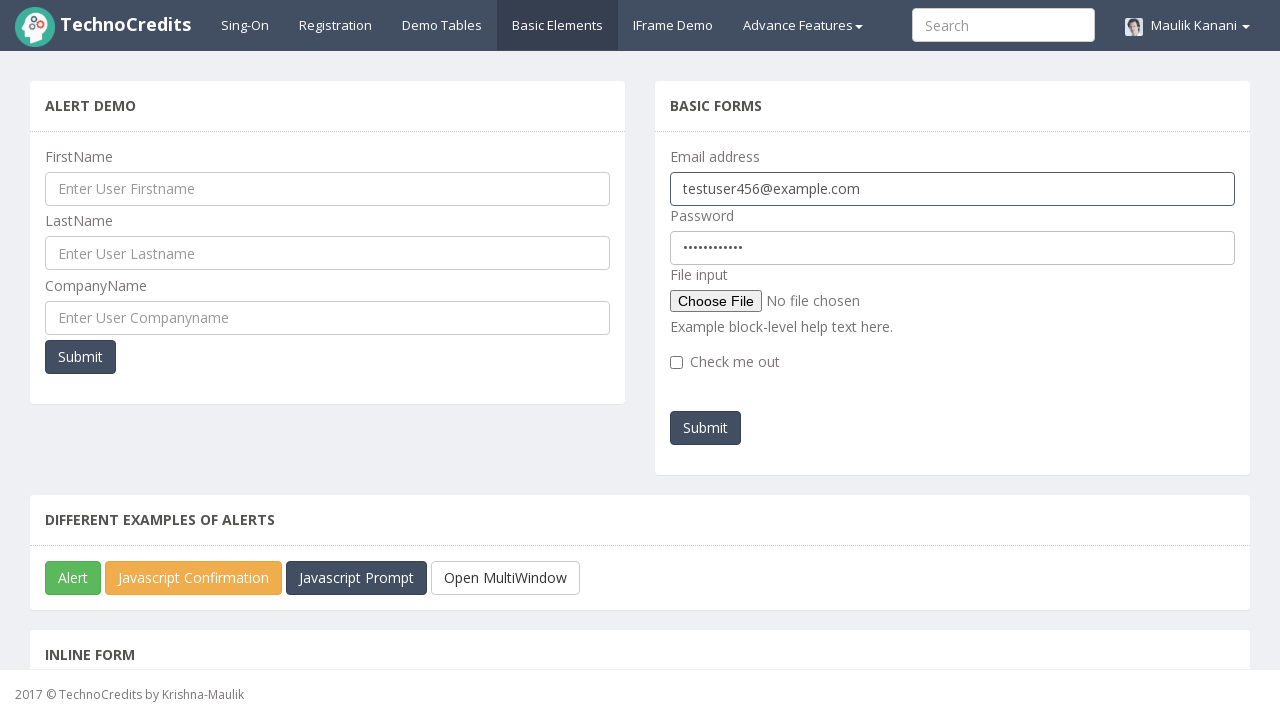

Clicked submit button and accepted success alert at (706, 428) on #submitb2
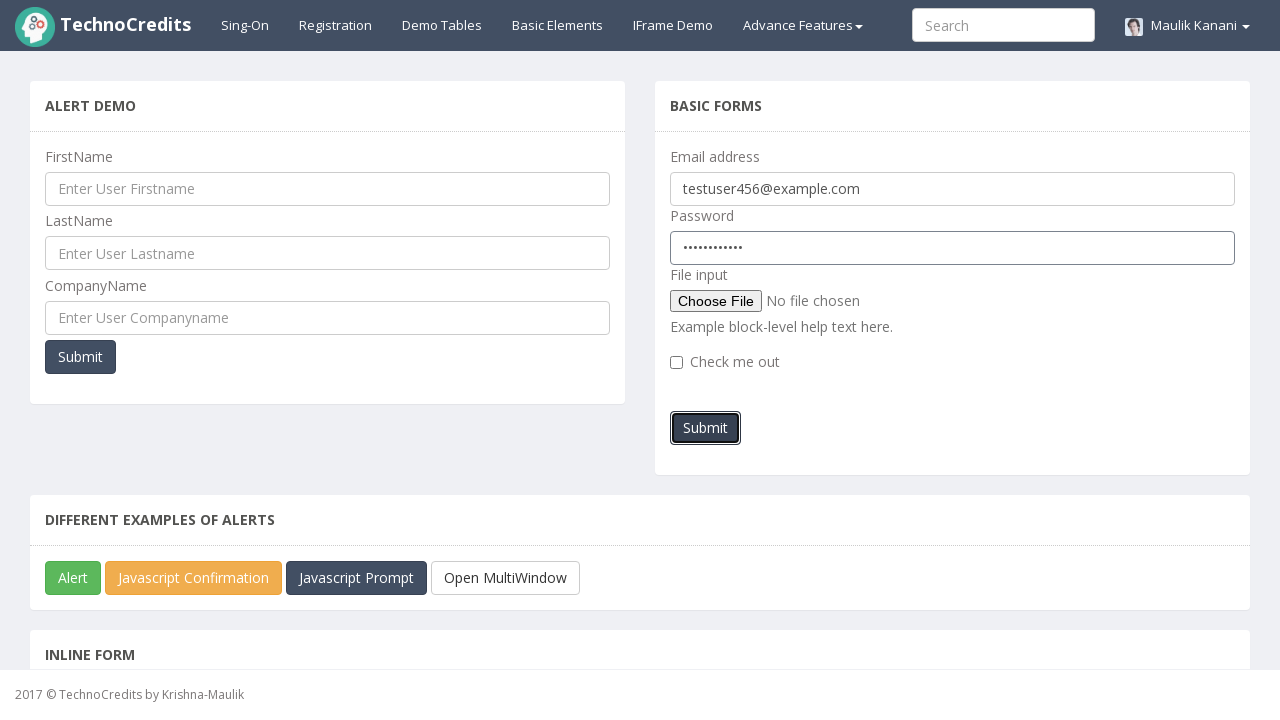

Waited for alert handling to complete
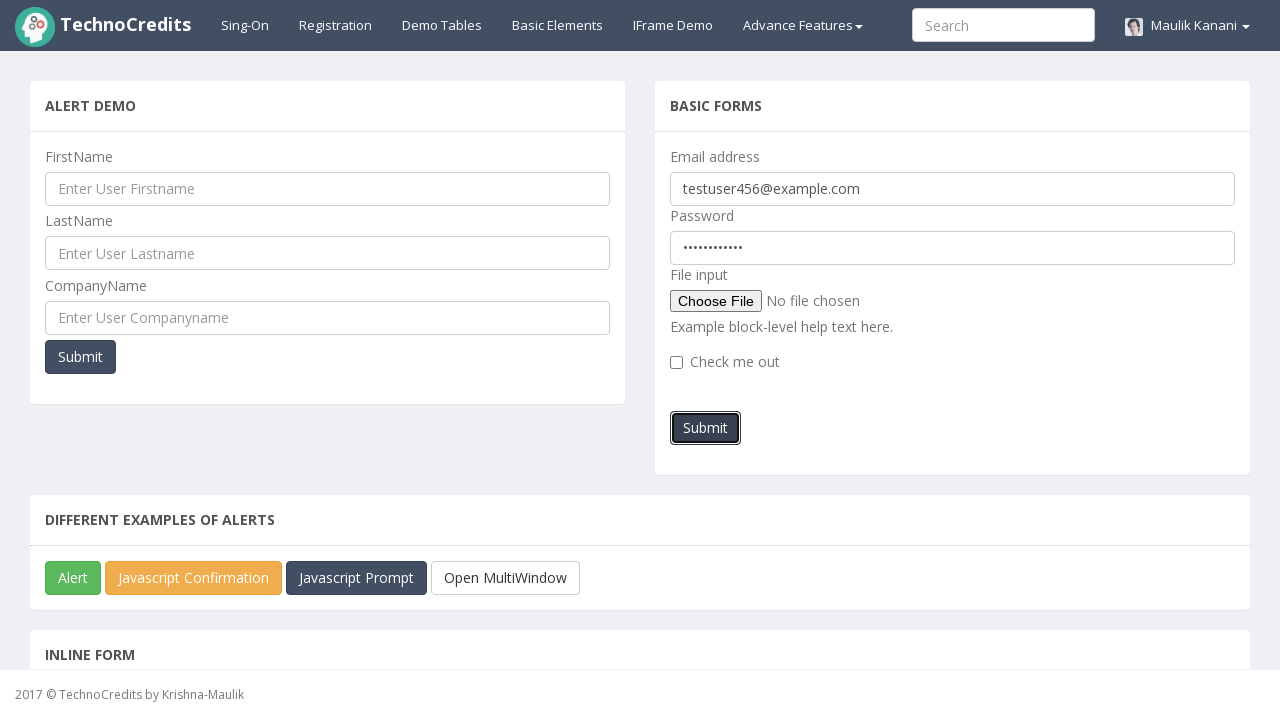

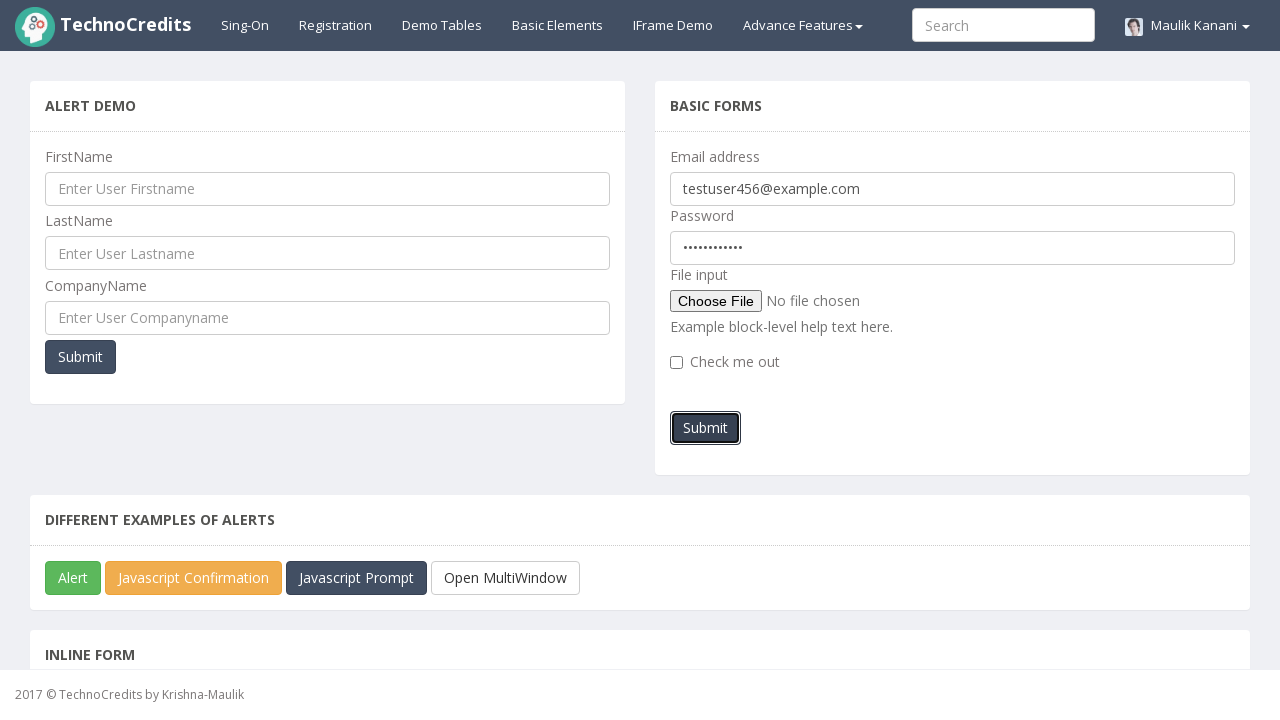